Tests that the page title is correct after maximizing the browser window (Firefox-specific test)

Starting URL: https://the-internet.herokuapp.com

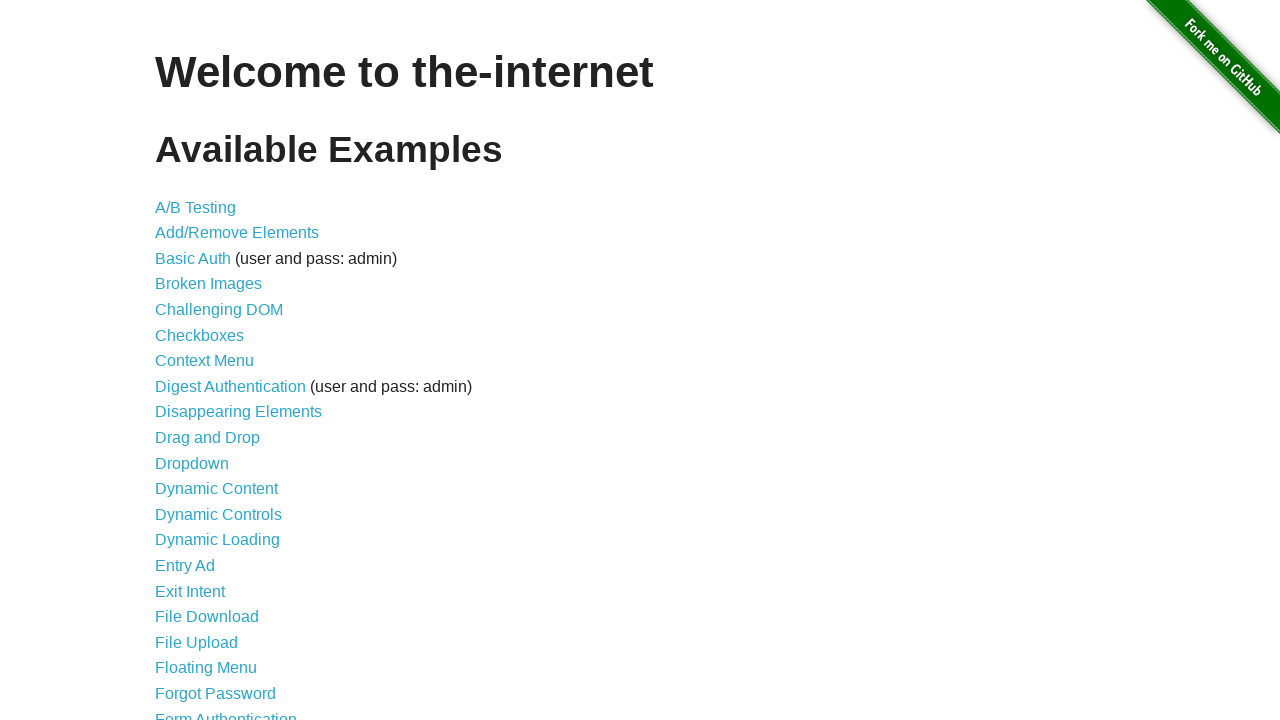

Set viewport size to 1920x1080 to simulate window maximize
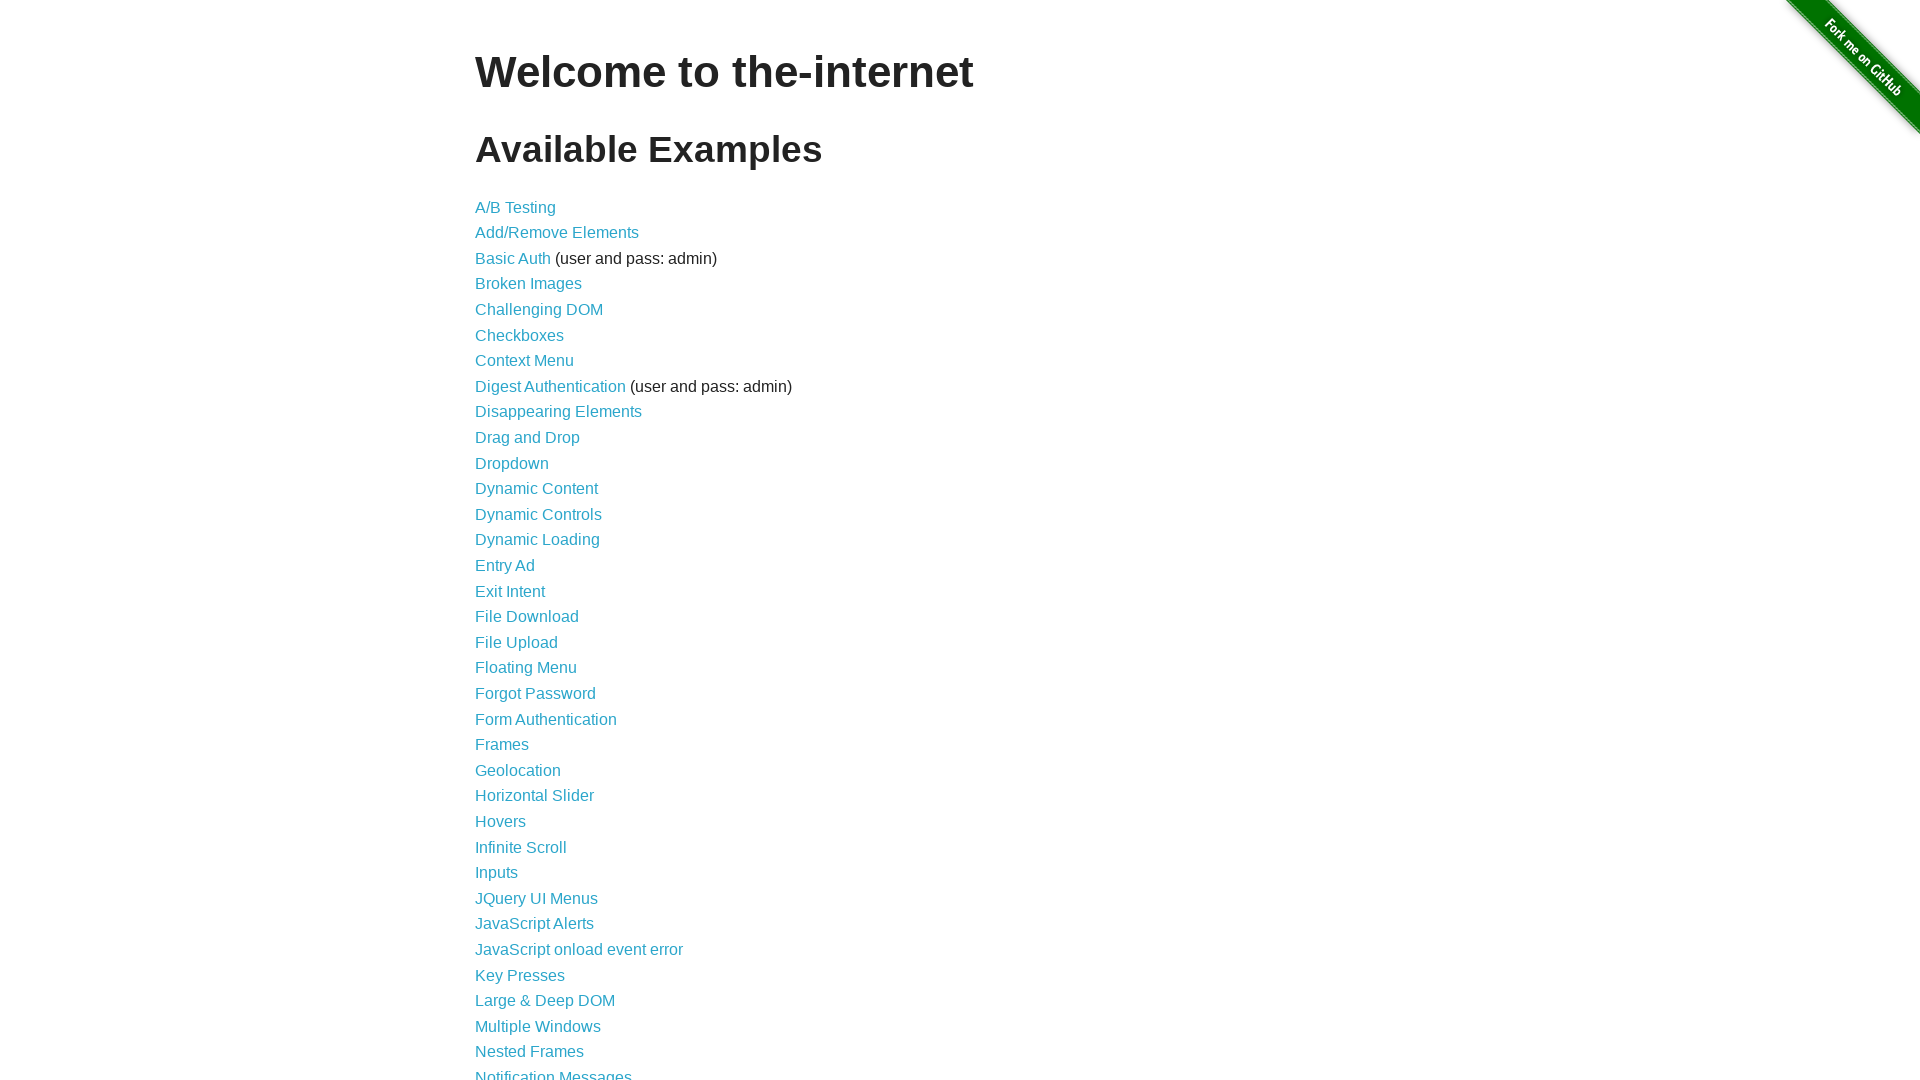

Verified page title is 'The Internet'
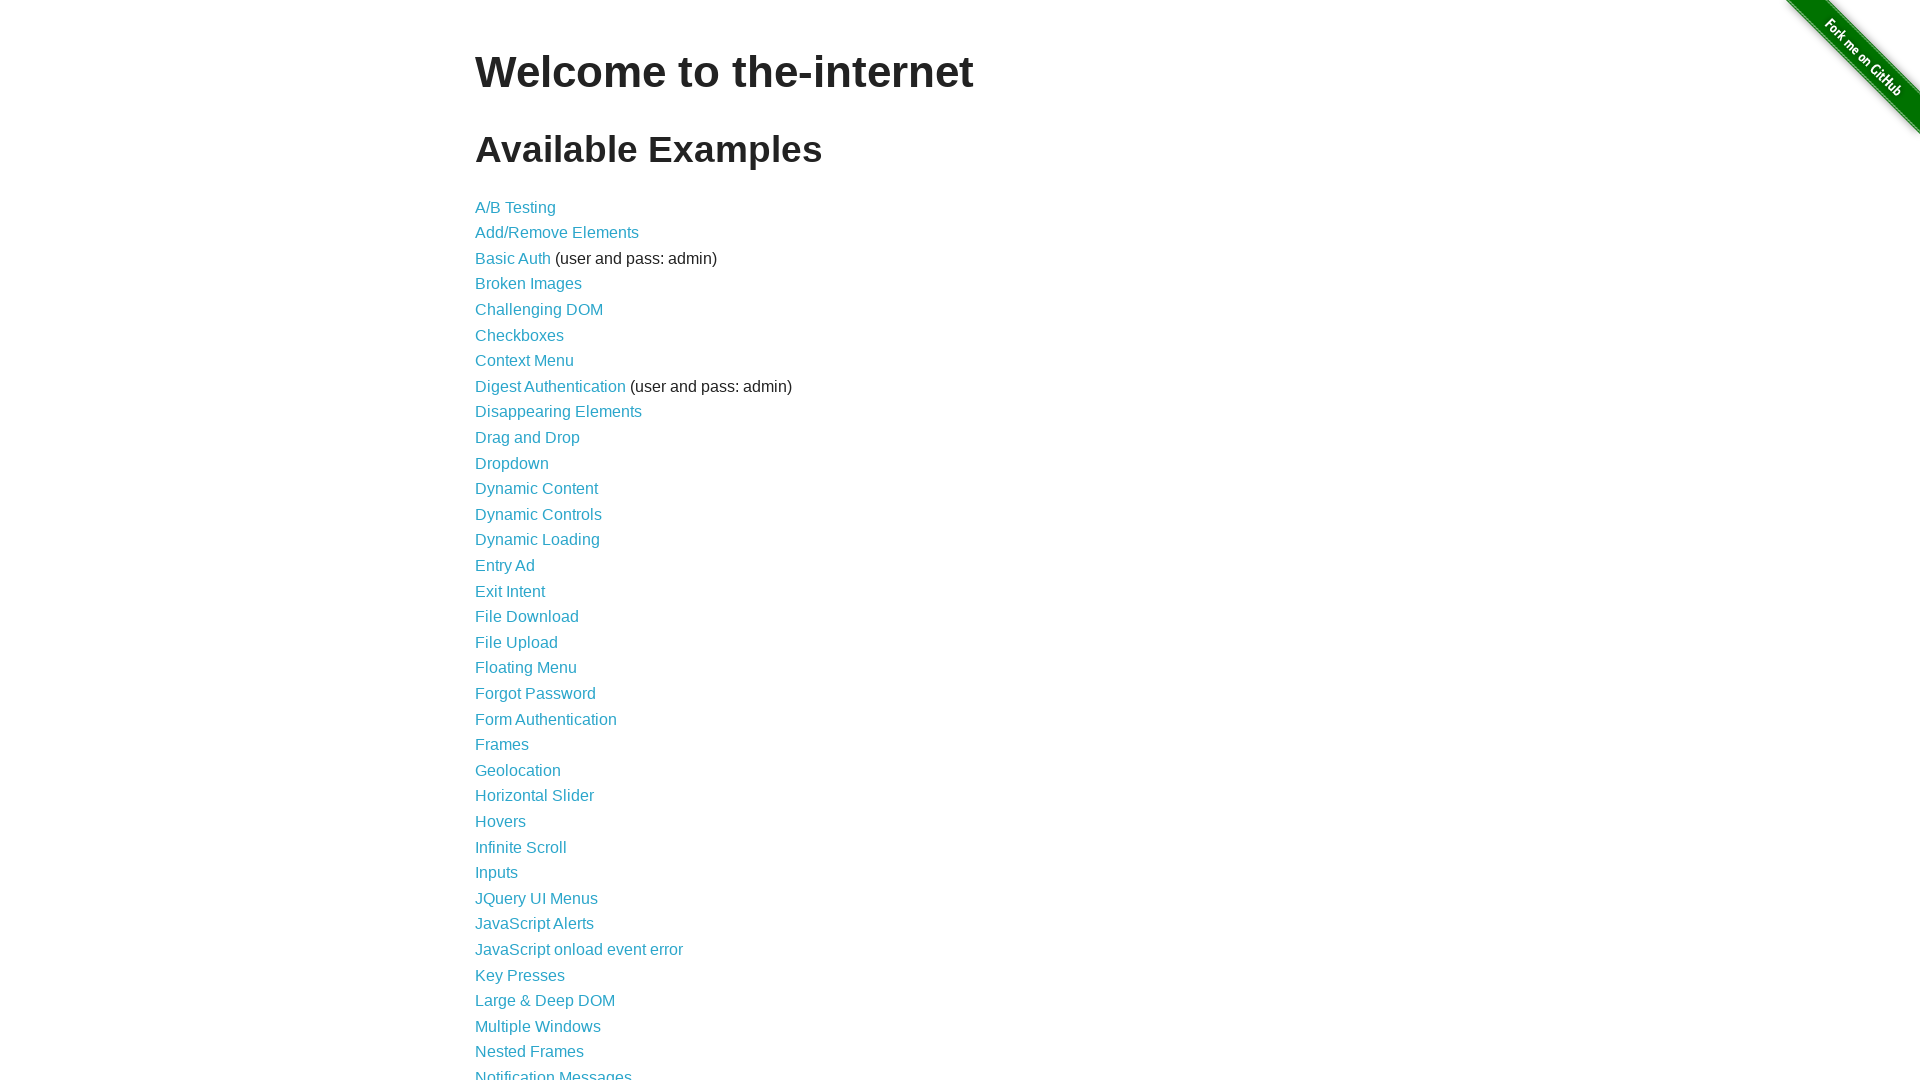

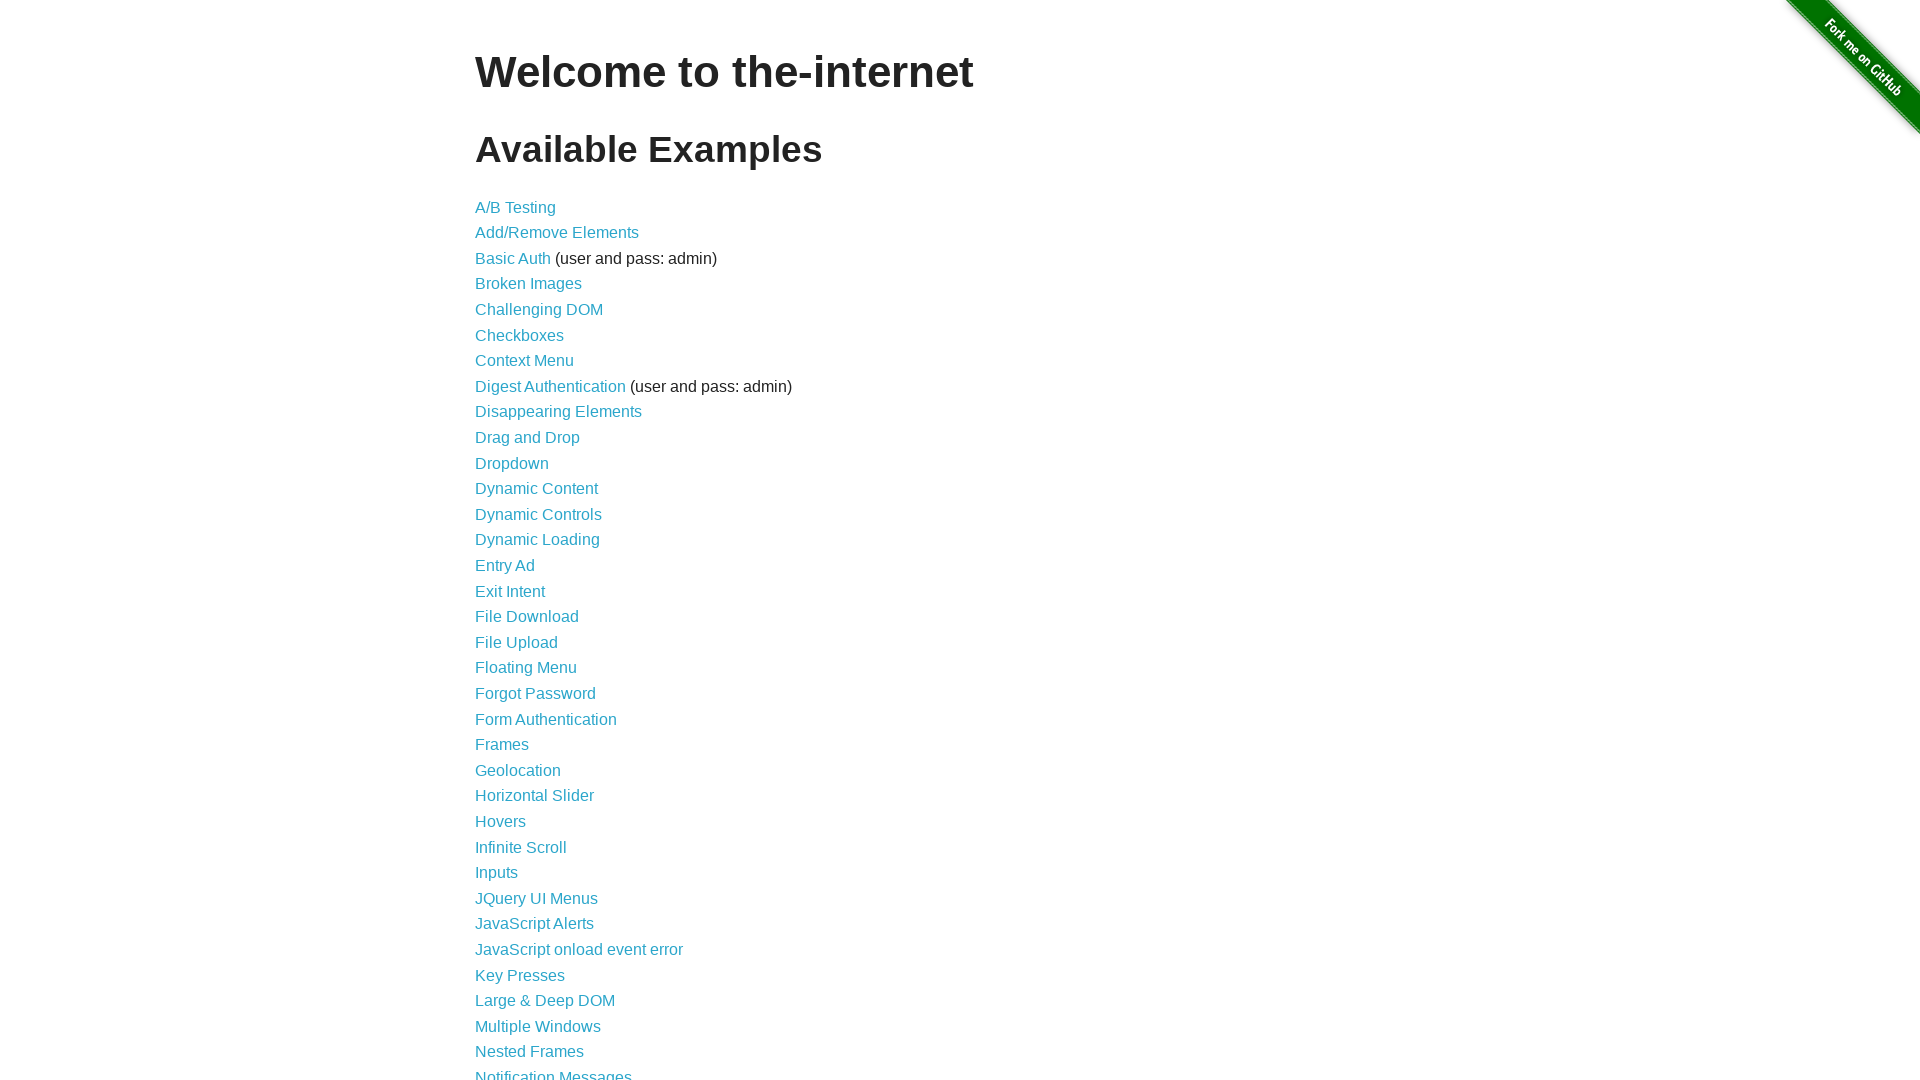